Tests JavaScript popup/alert handling by clicking a button that triggers an alert, entering text into a prompt dialog, and accepting it.

Starting URL: https://echoecho.com/javascript4.htm

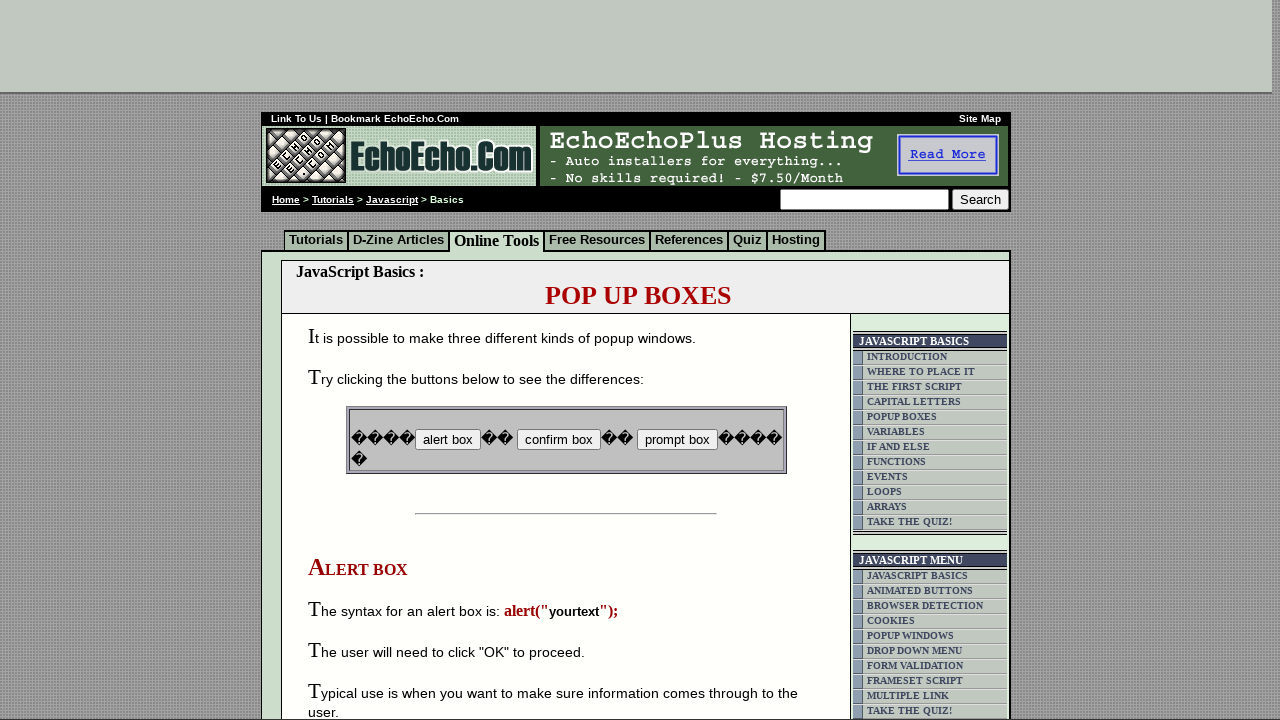

Clicked button to trigger JavaScript prompt dialog at (677, 440) on input[name='B3']
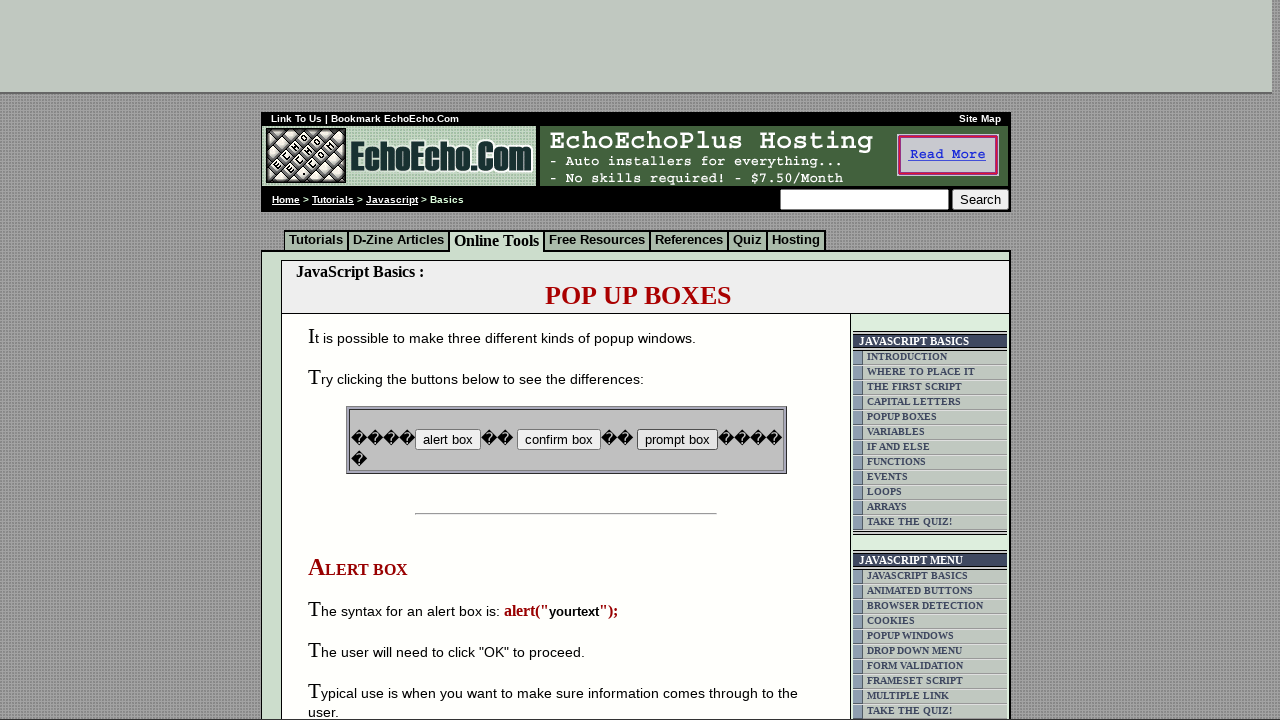

Set up dialog handler to accept prompt with text 'hello there'
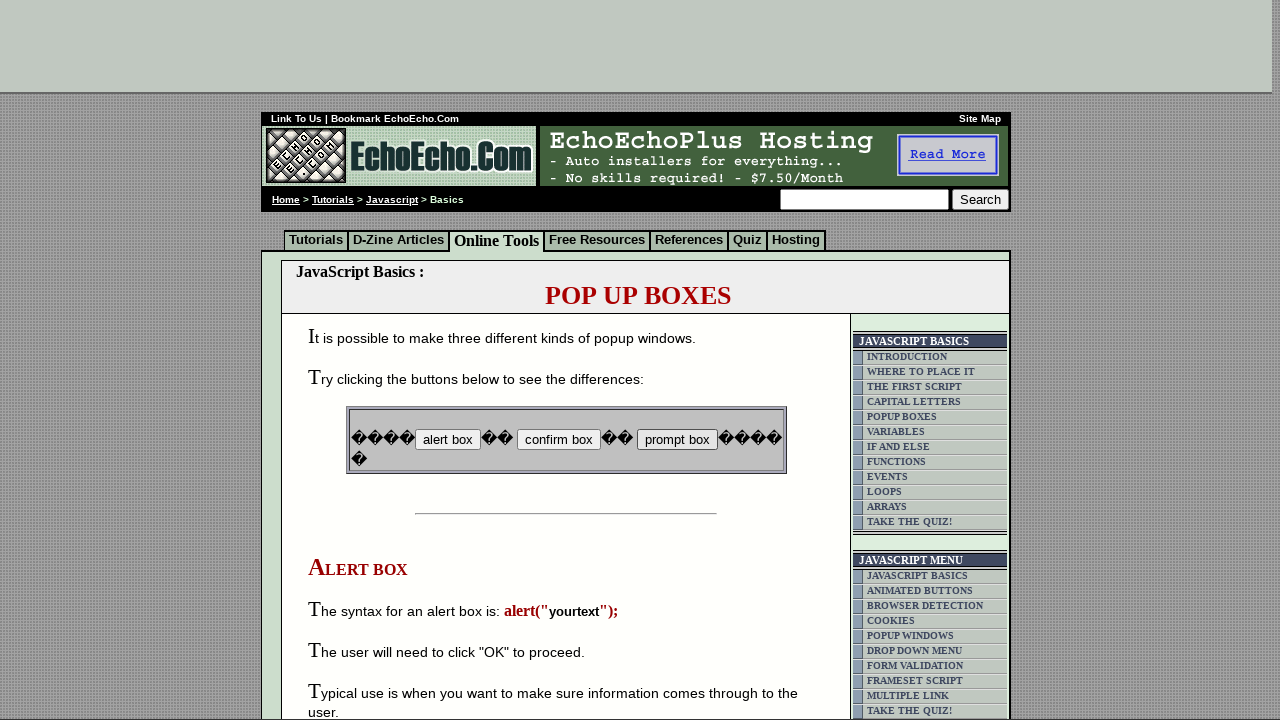

Clicked button again to trigger and handle the dialog with acceptance at (677, 440) on input[name='B3']
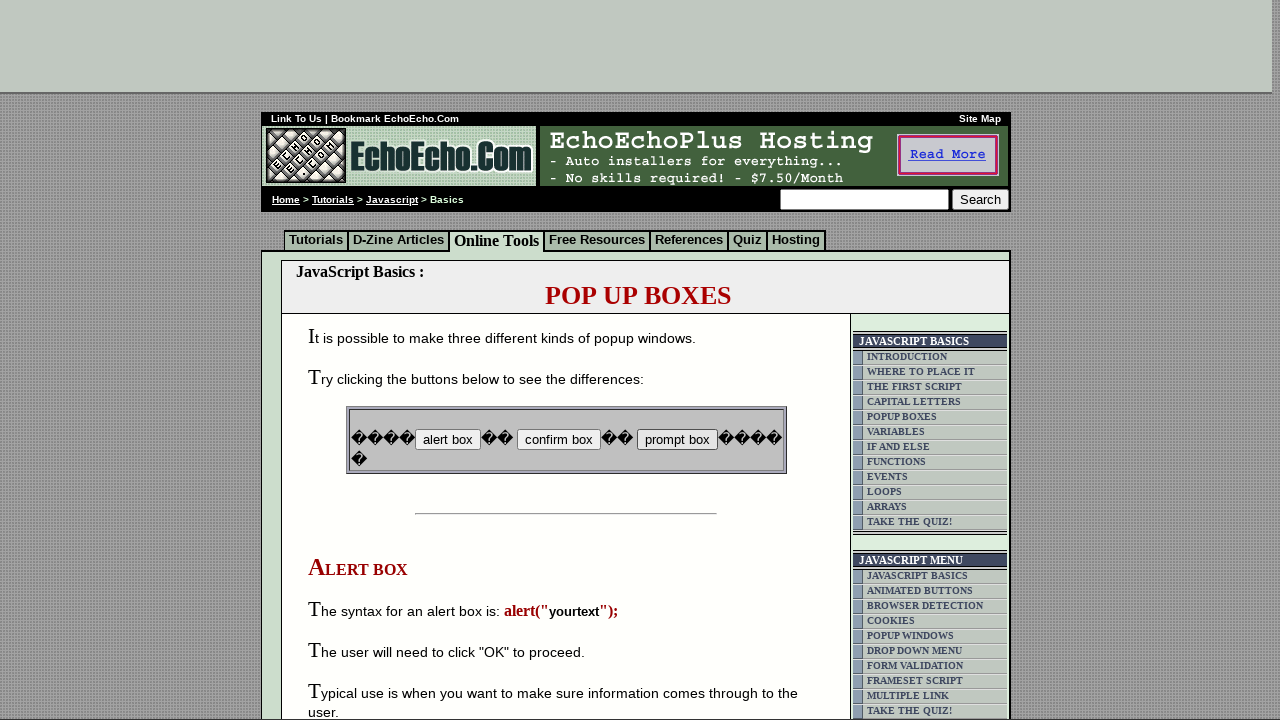

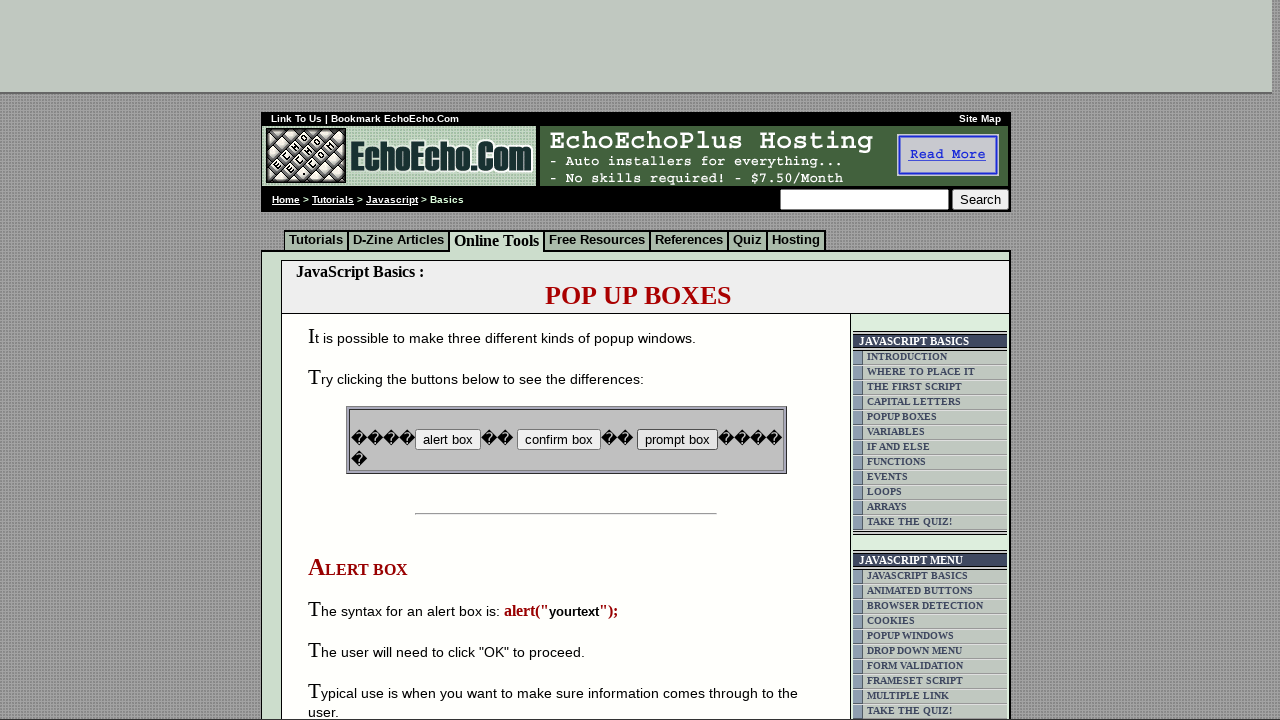